Tests window handling by clicking a button to open a new window, switching to it, and closing it if the title contains "Controls"

Starting URL: https://www.hyrtutorials.com/p/window-handles-practice.html

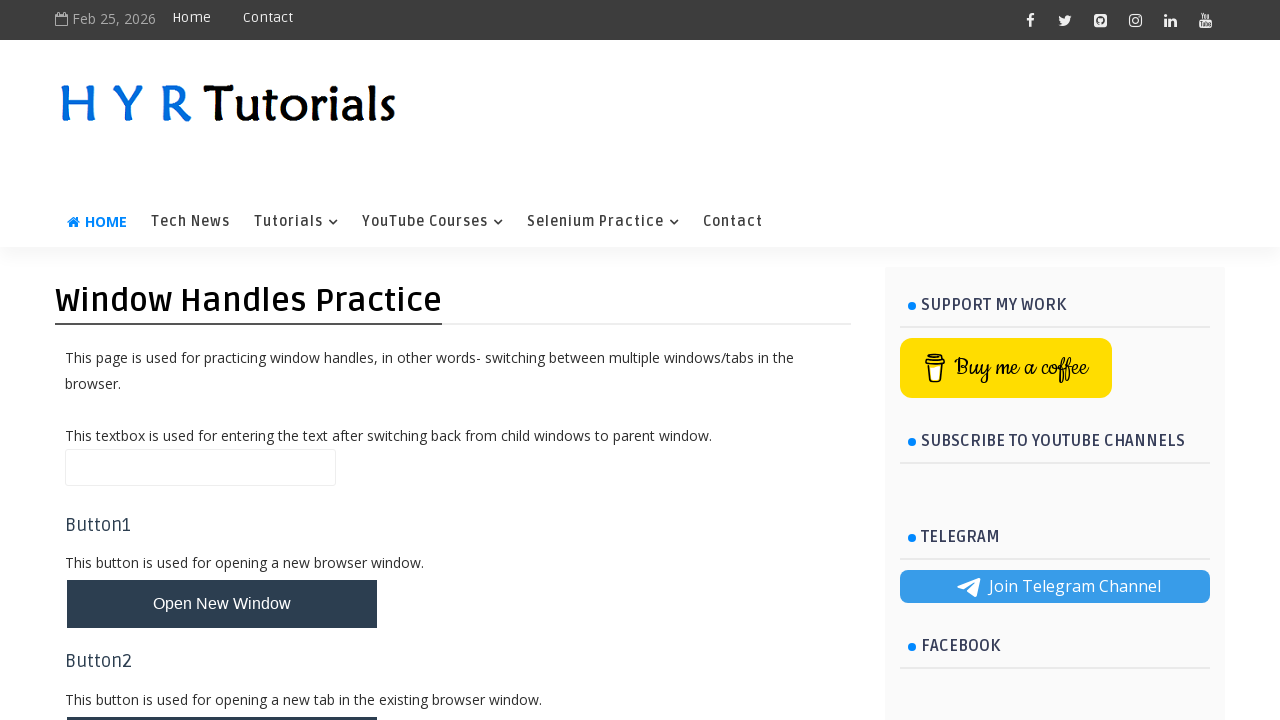

Scrolled down 300 pixels to make button visible
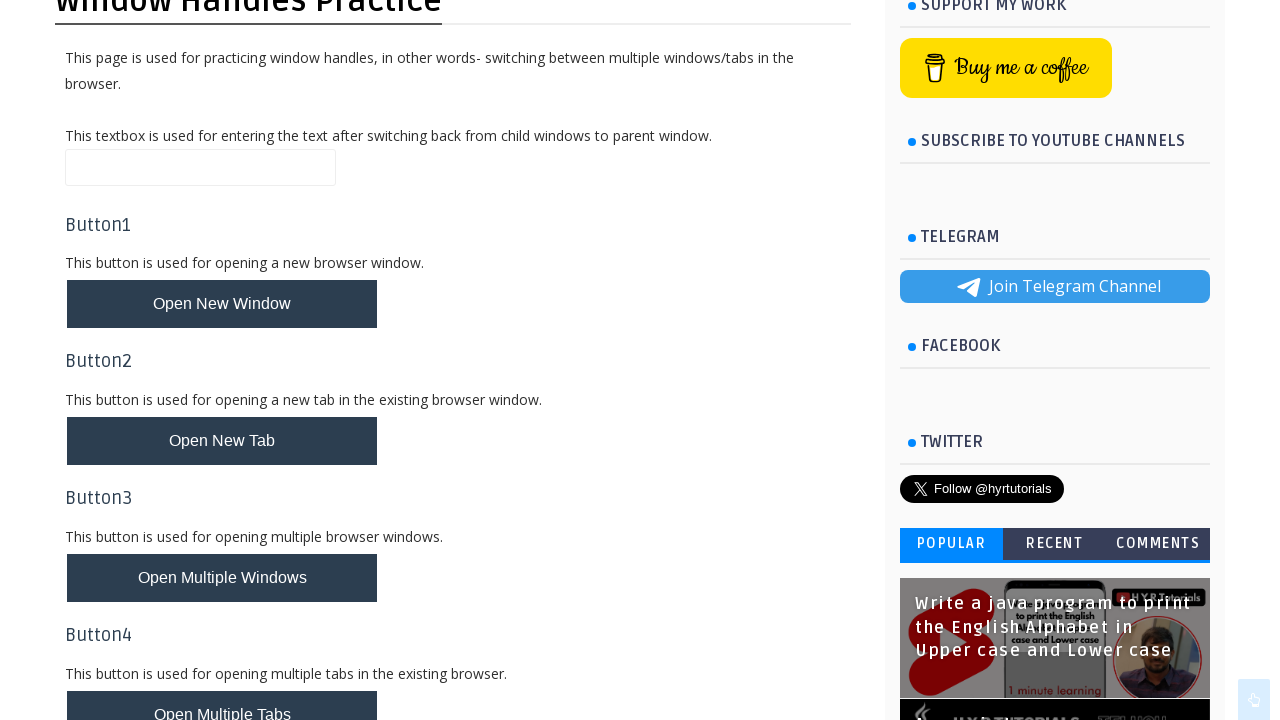

Clicked button to open new window at (222, 304) on #newWindowBtn
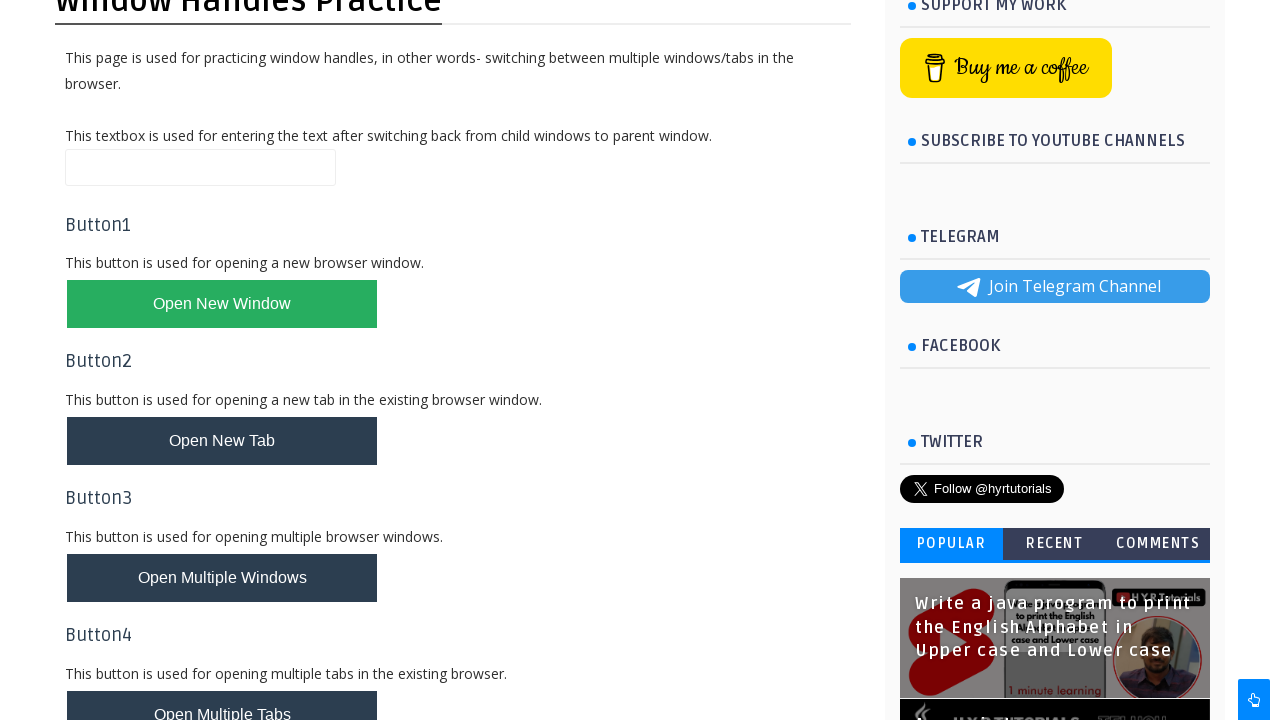

New window opened and captured
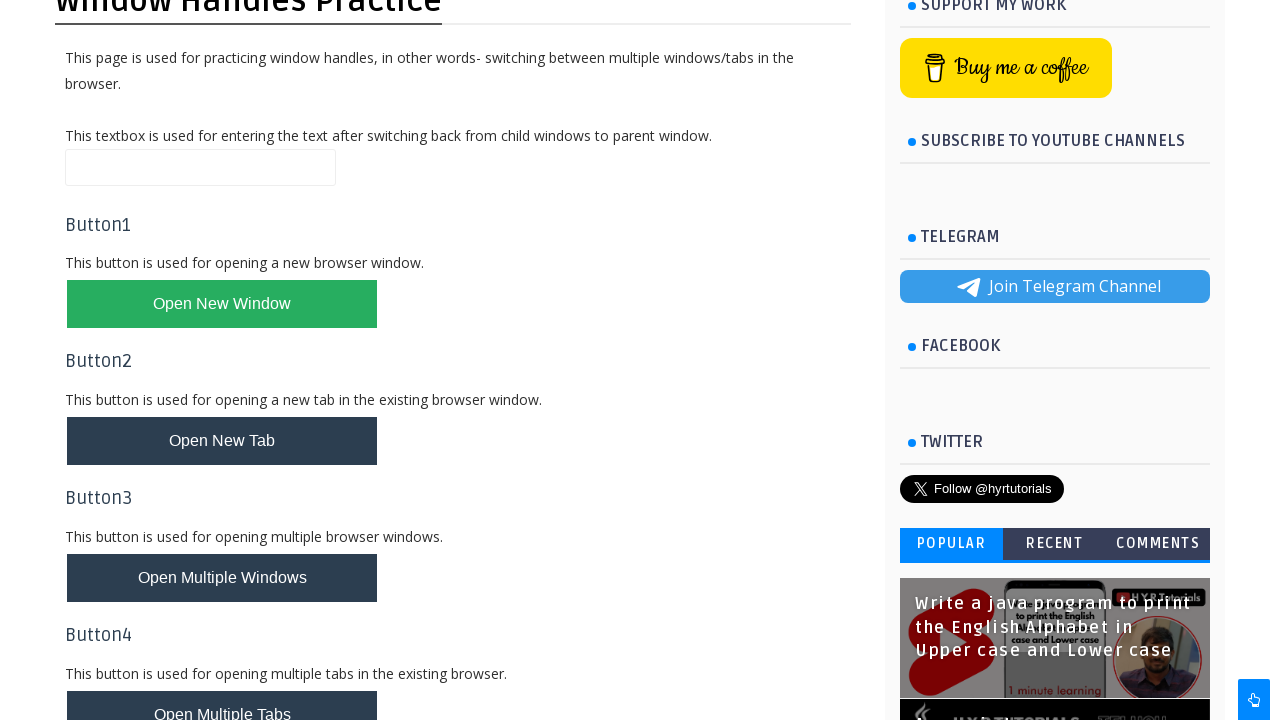

Retrieved new window title: 'Basic Controls - H Y R Tutorials'
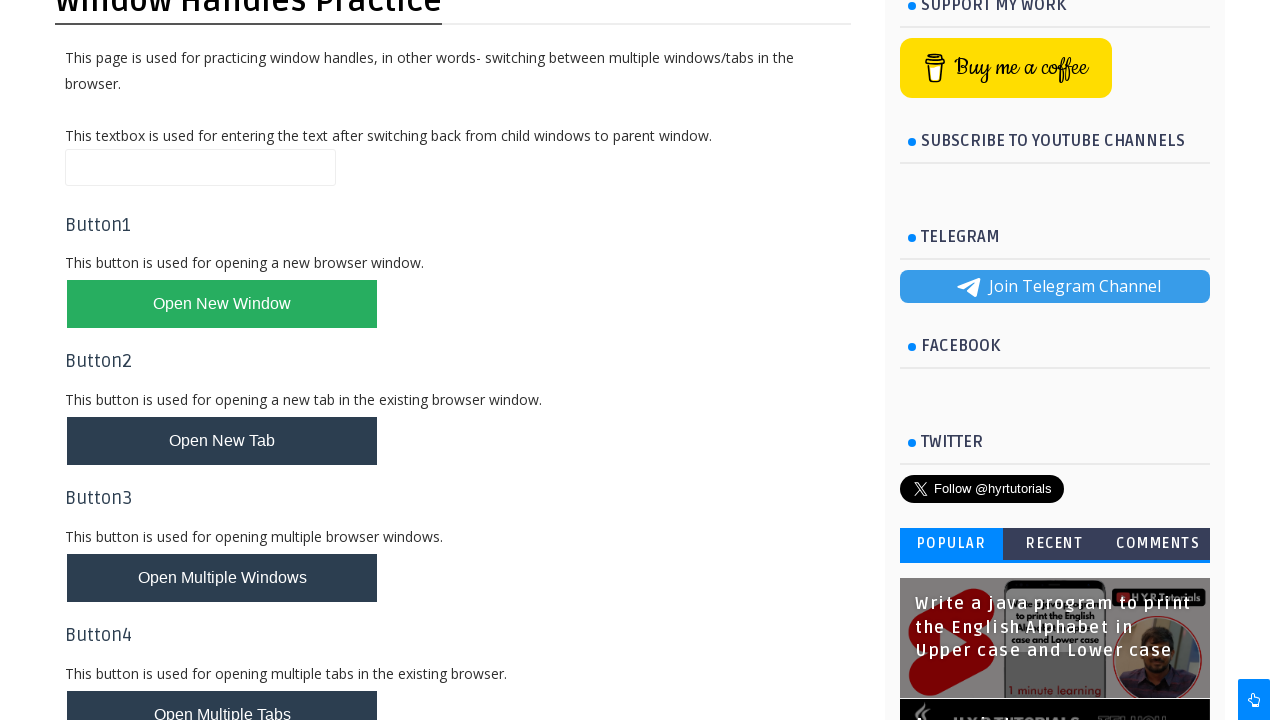

Closed new window because title contains 'Controls'
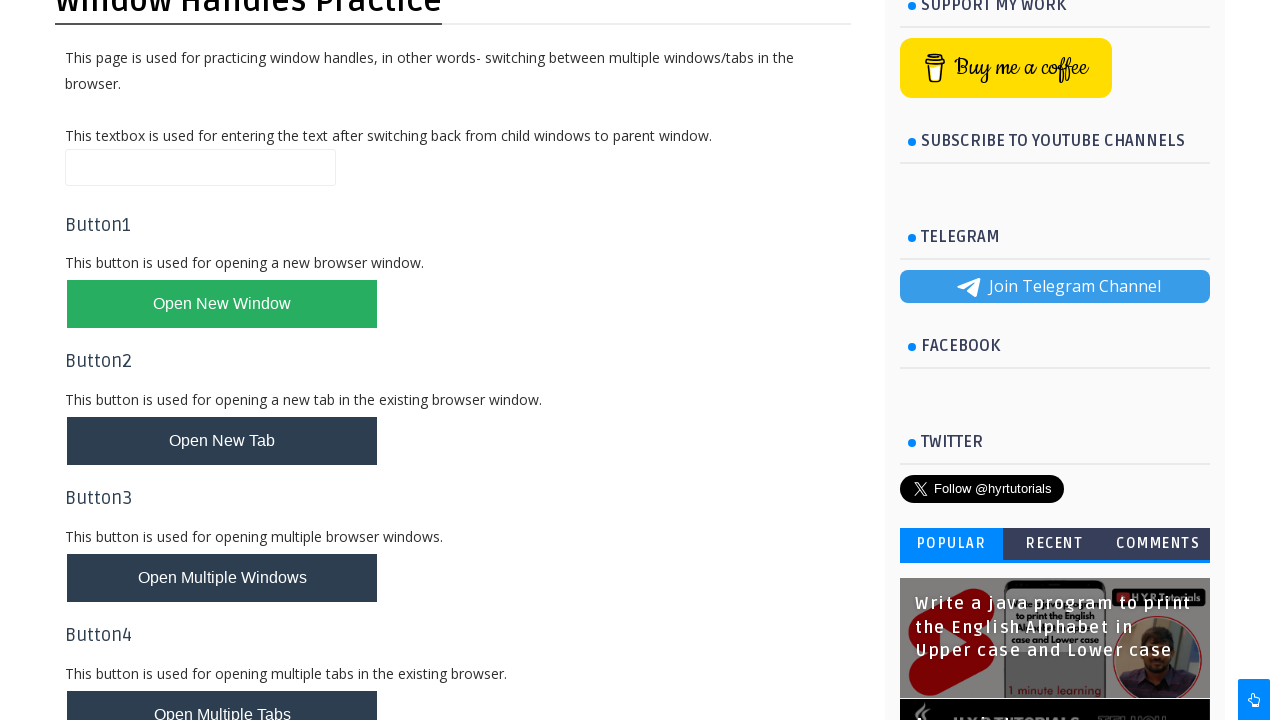

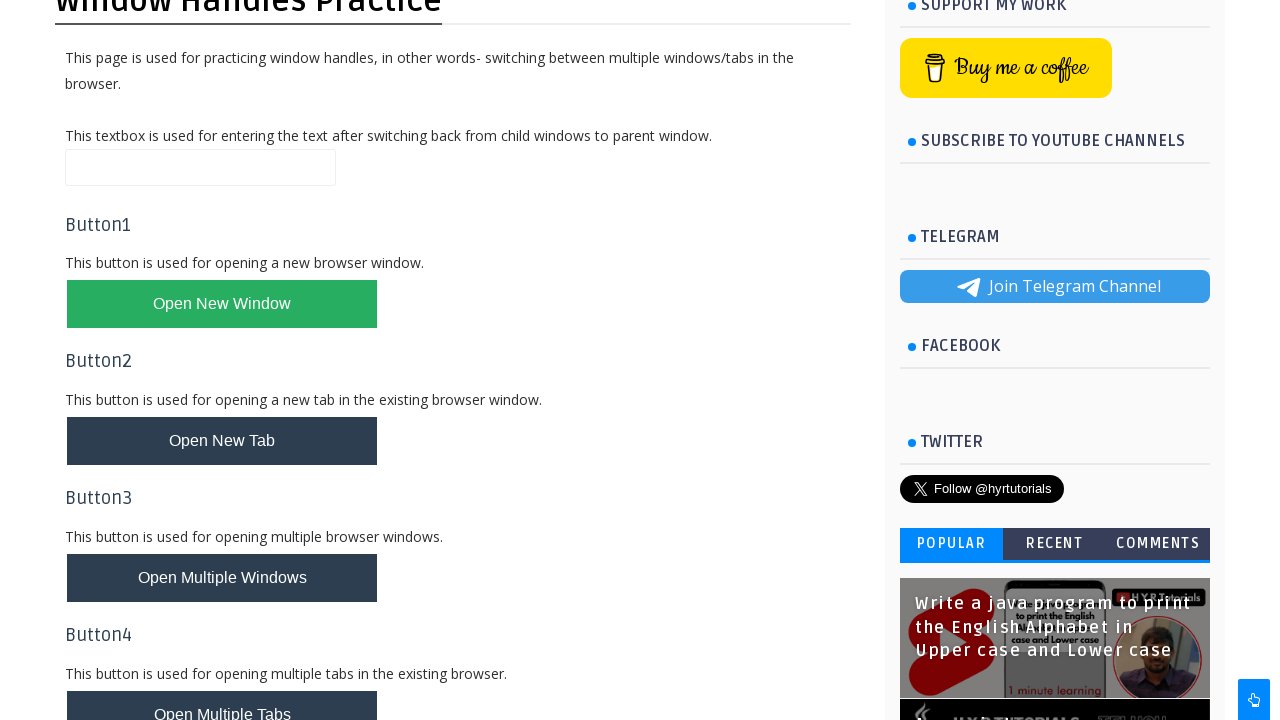